Tests browser window handling by clicking a button that opens a new tab, then switching back to the main window.

Starting URL: https://www.tutorialspoint.com/selenium/practice/browser-windows.php

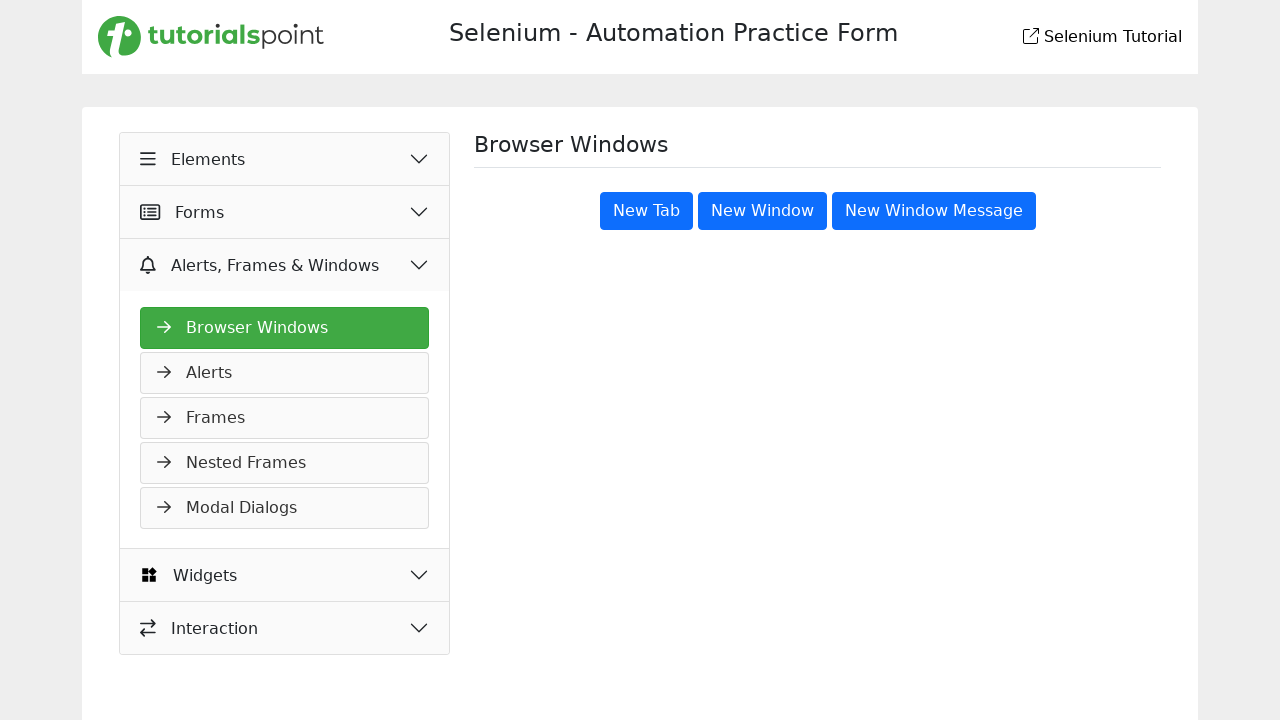

Stored reference to main page
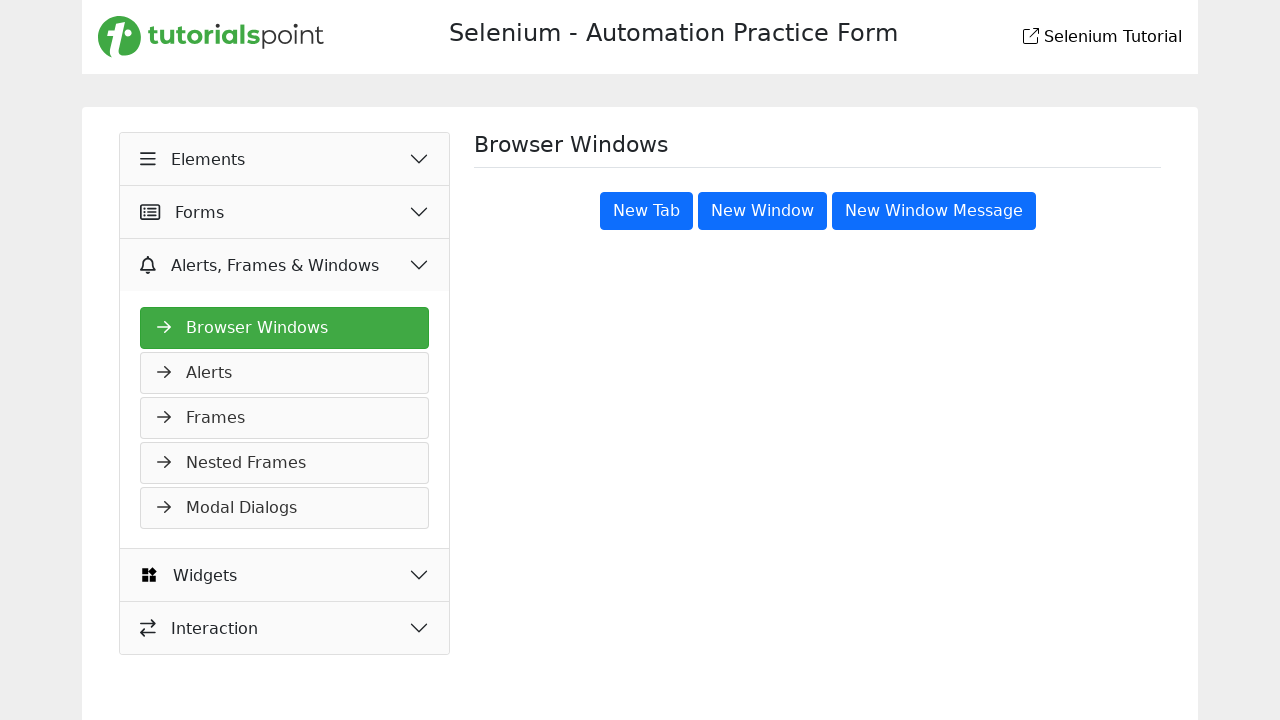

Clicked 'New Tab' button at (646, 211) on button[title='New Tab']
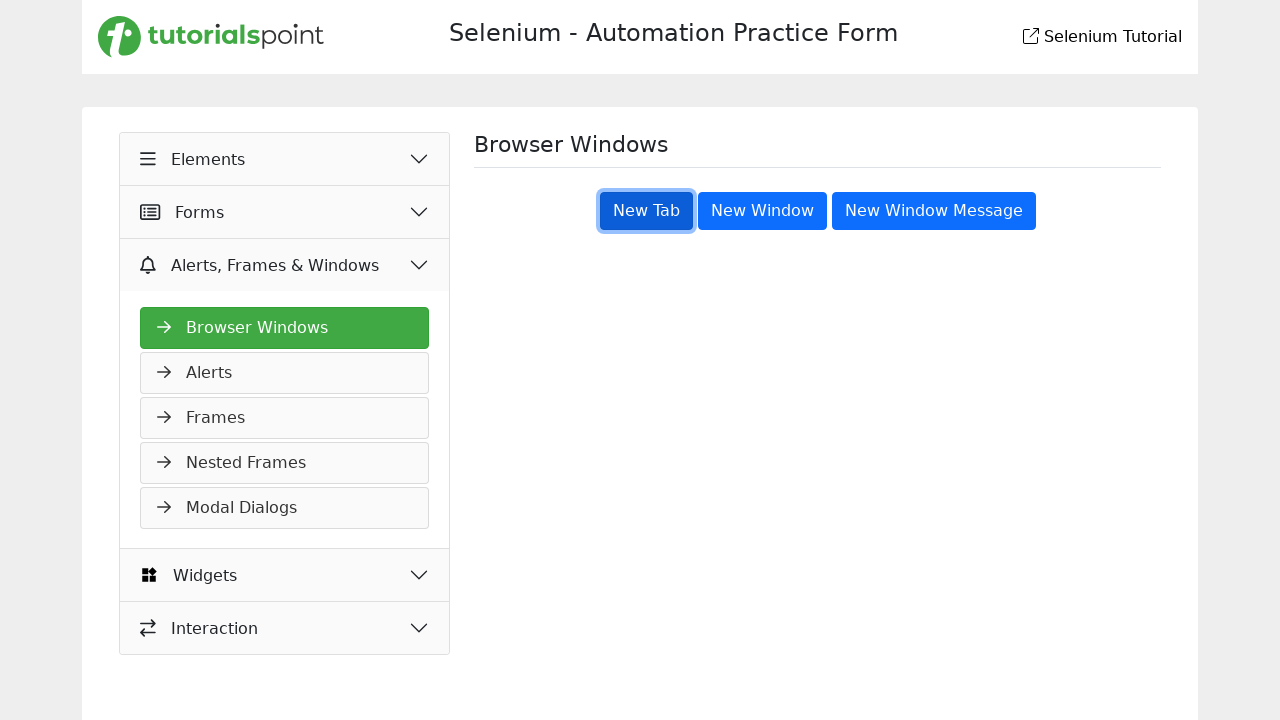

New tab opened and captured at (646, 211) on button[title='New Tab']
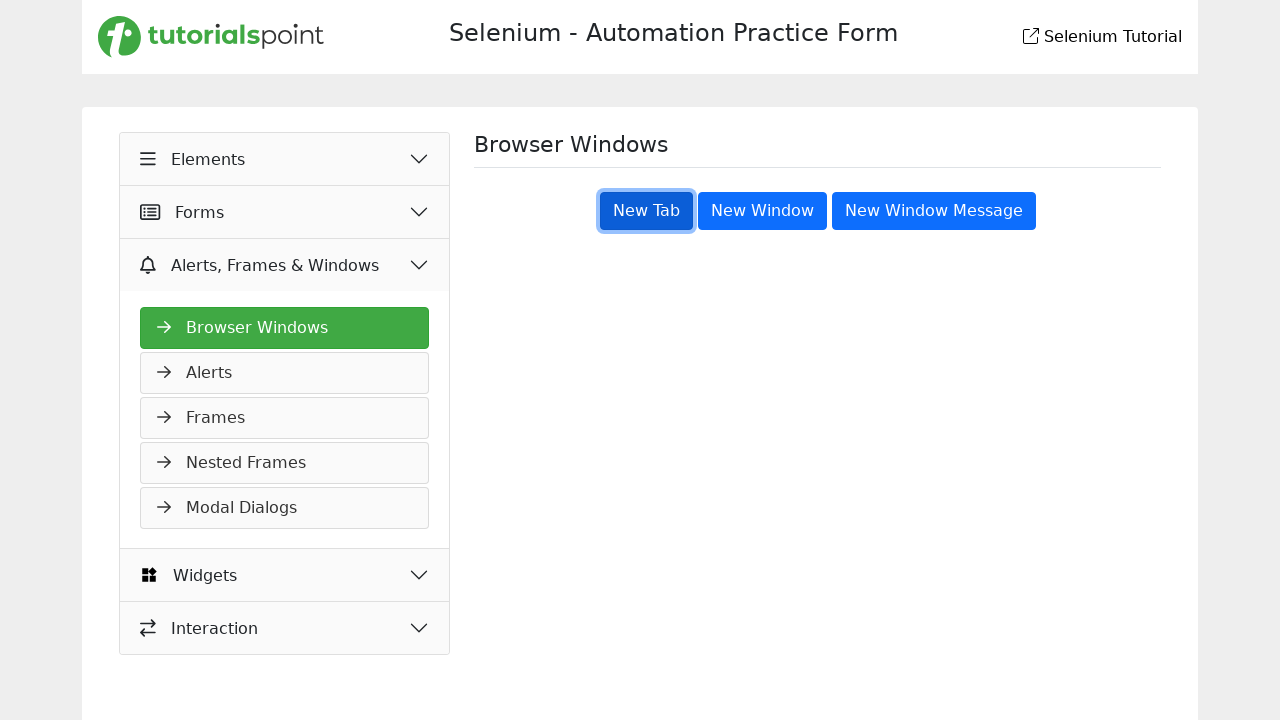

Stored reference to new page
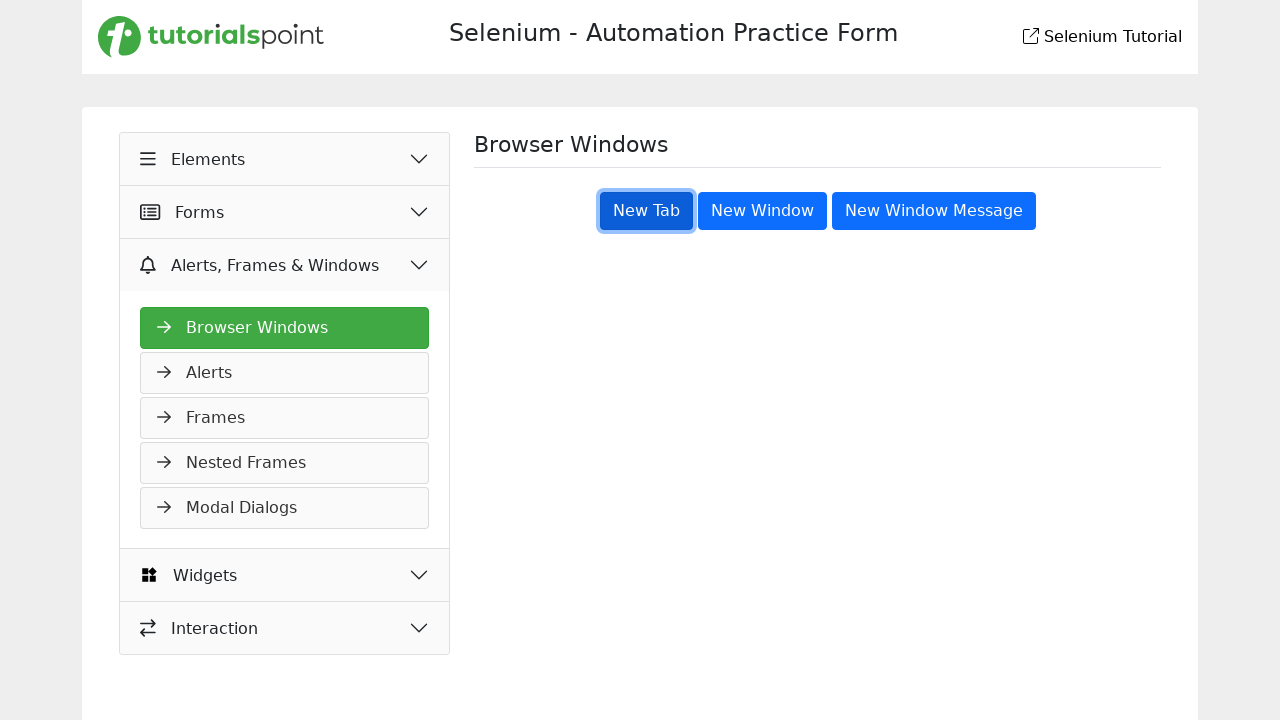

Switched back to main window/tab
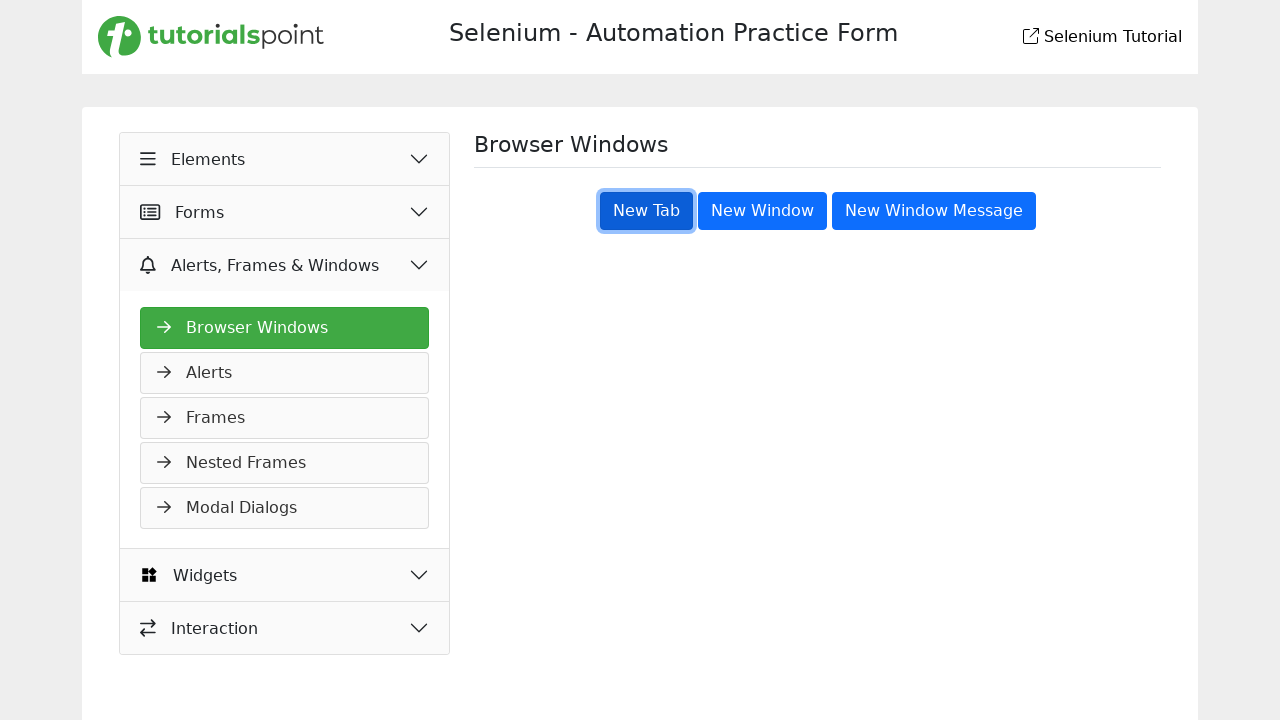

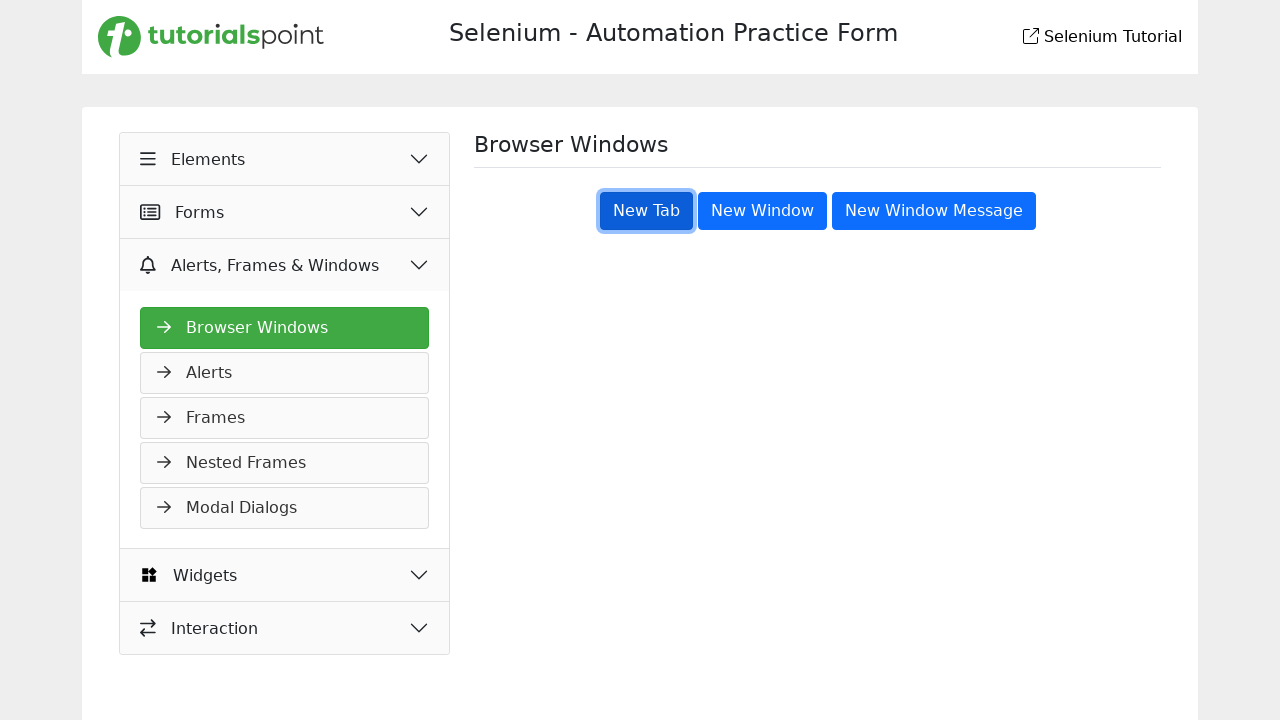